Navigates to the Tech With Tim website and verifies the page loads successfully

Starting URL: https://techwithtim.net

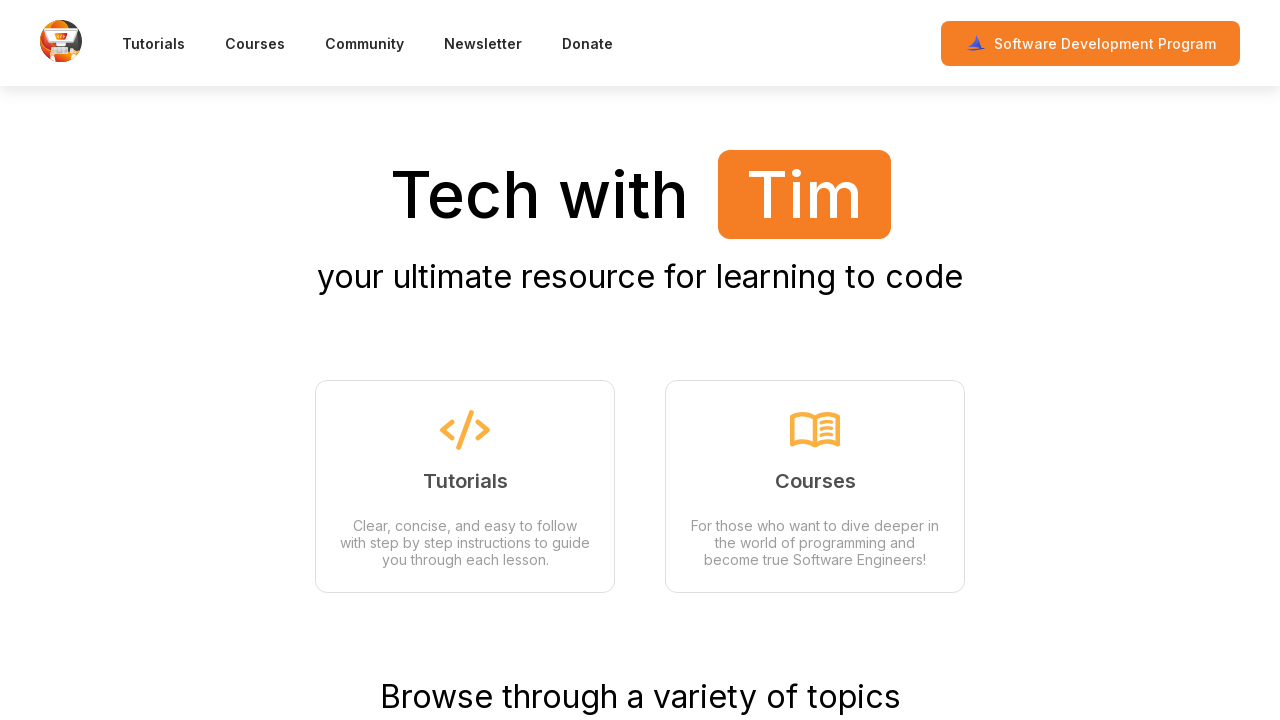

Waited for page DOM to load completely
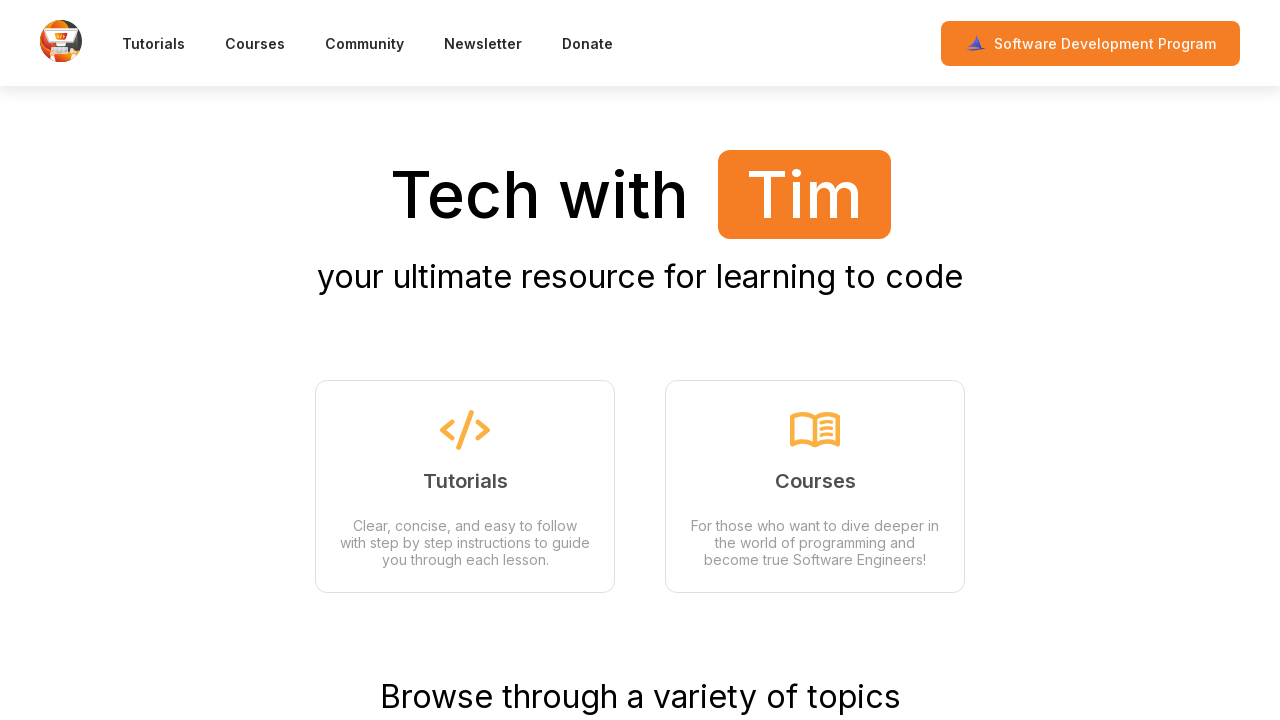

Verified page title is not empty - Tech With Tim website loaded successfully
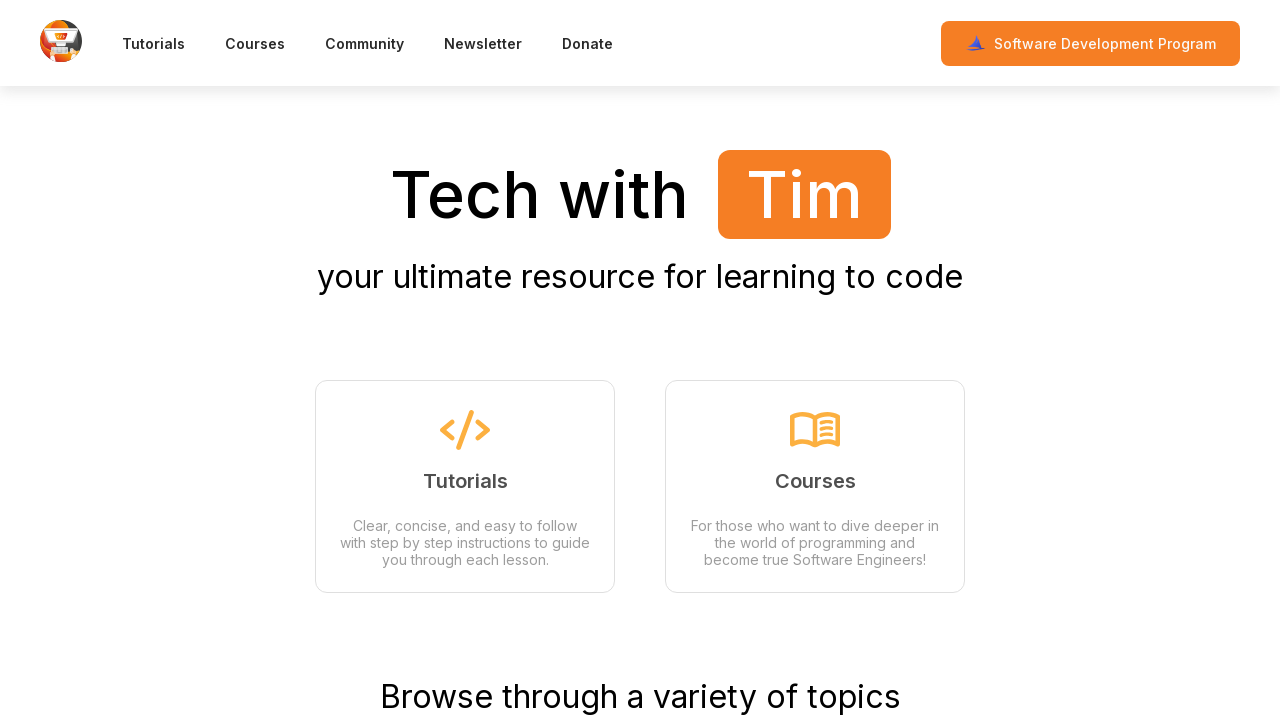

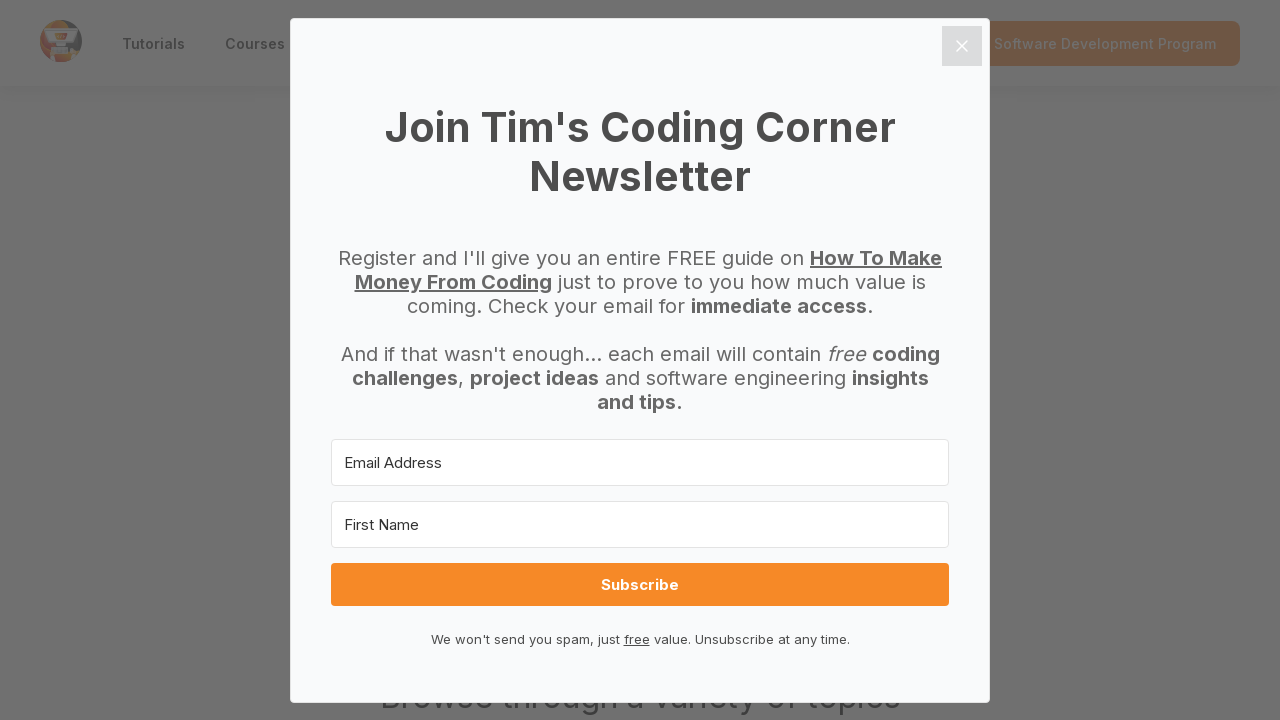